Navigates to the TodoMVC homepage and clicks on the Download link to access the application download page

Starting URL: http://todomvc.com/

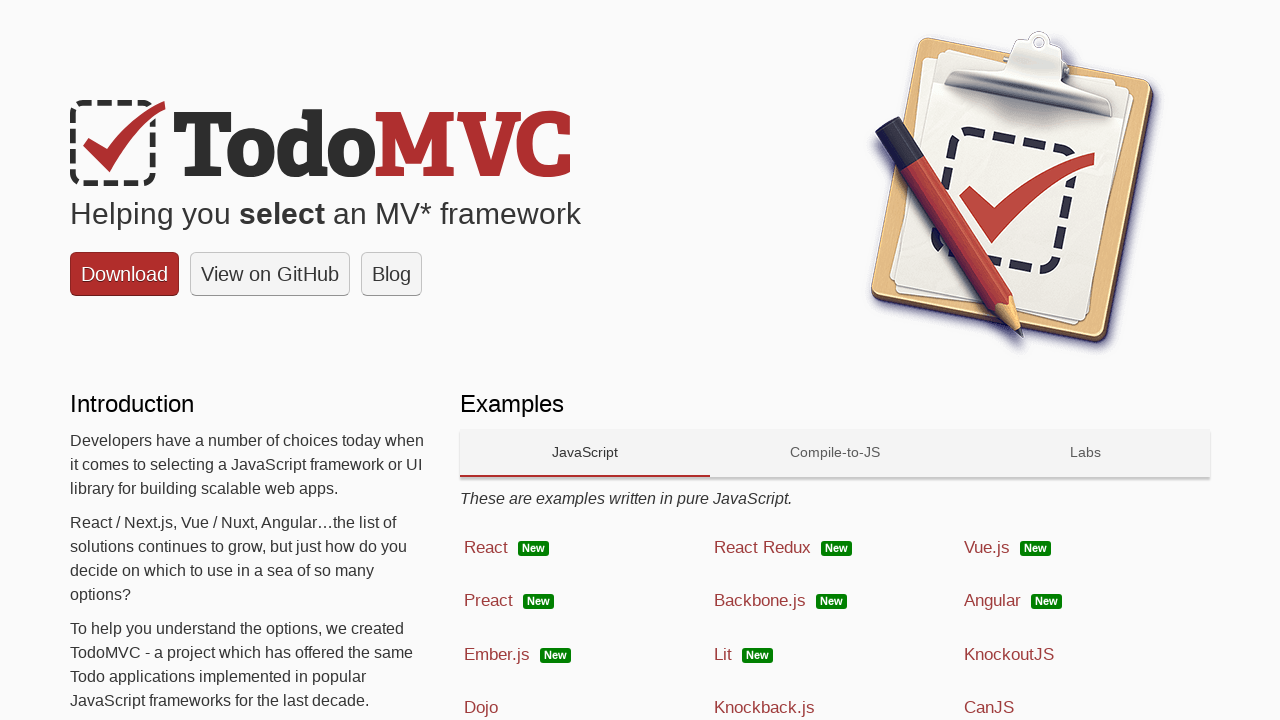

Navigated to TodoMVC homepage
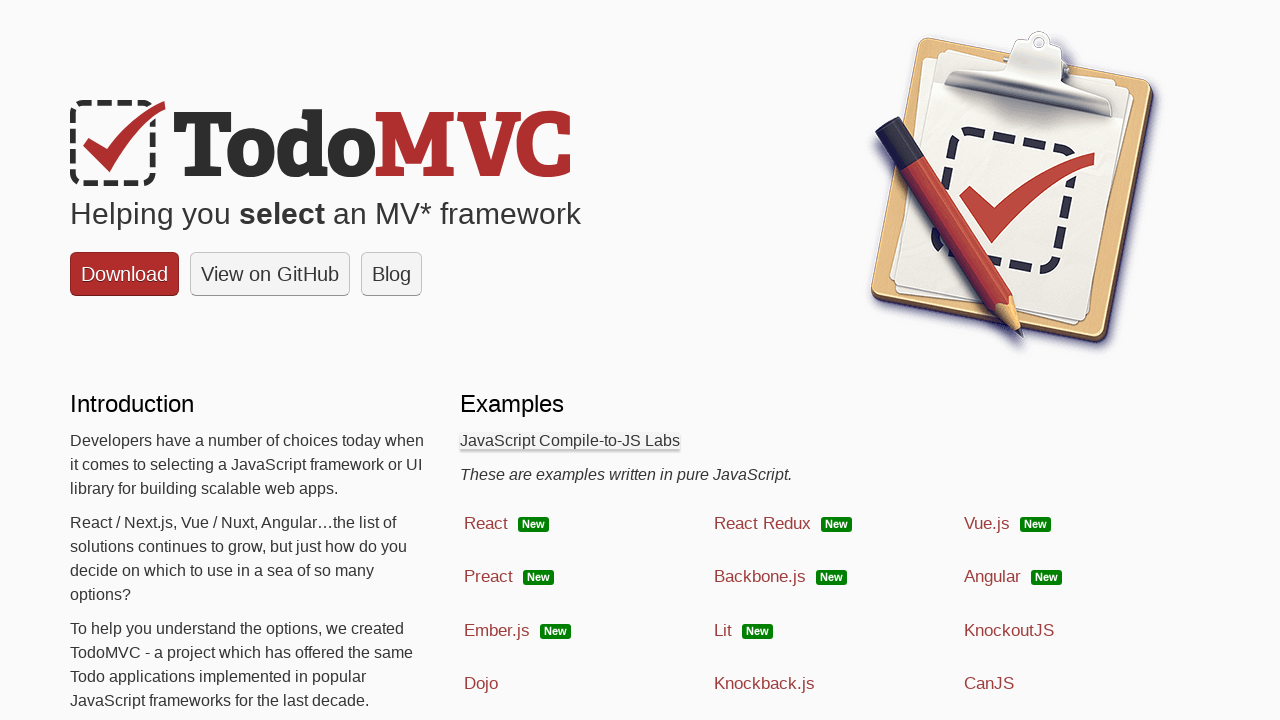

Clicked on the Download link at (124, 274) on text=Download
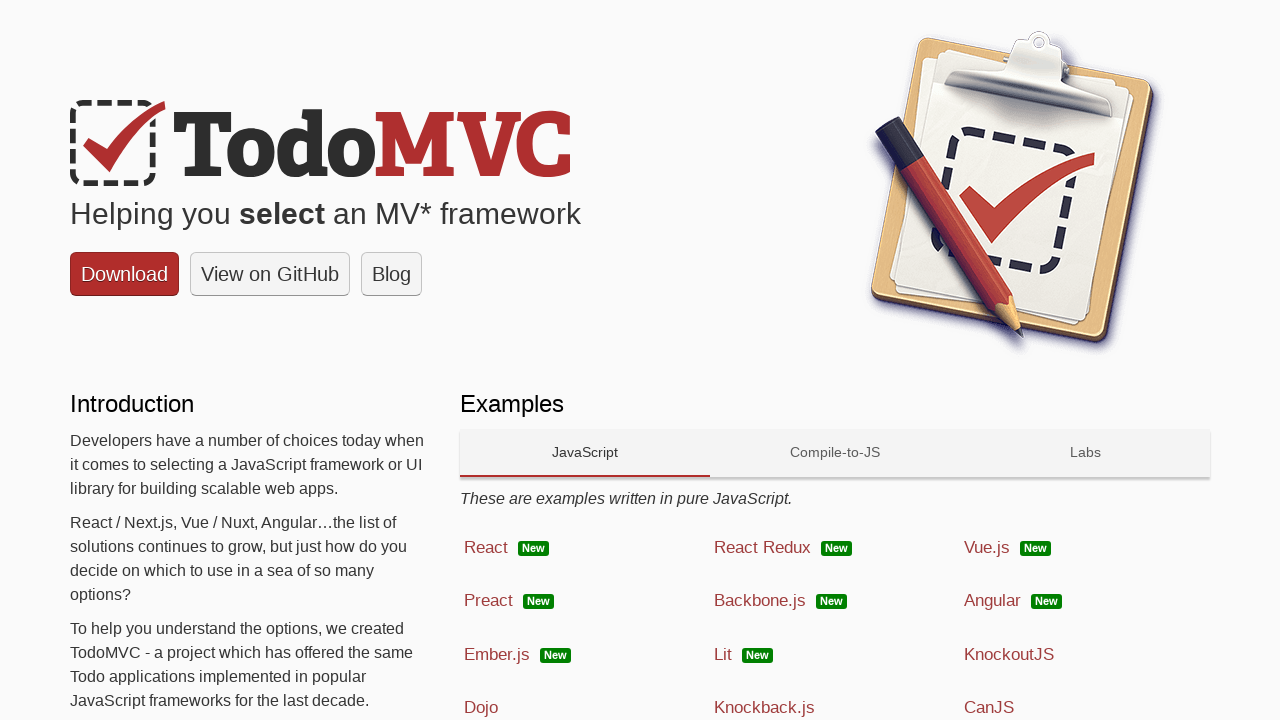

Page navigation completed and network idle
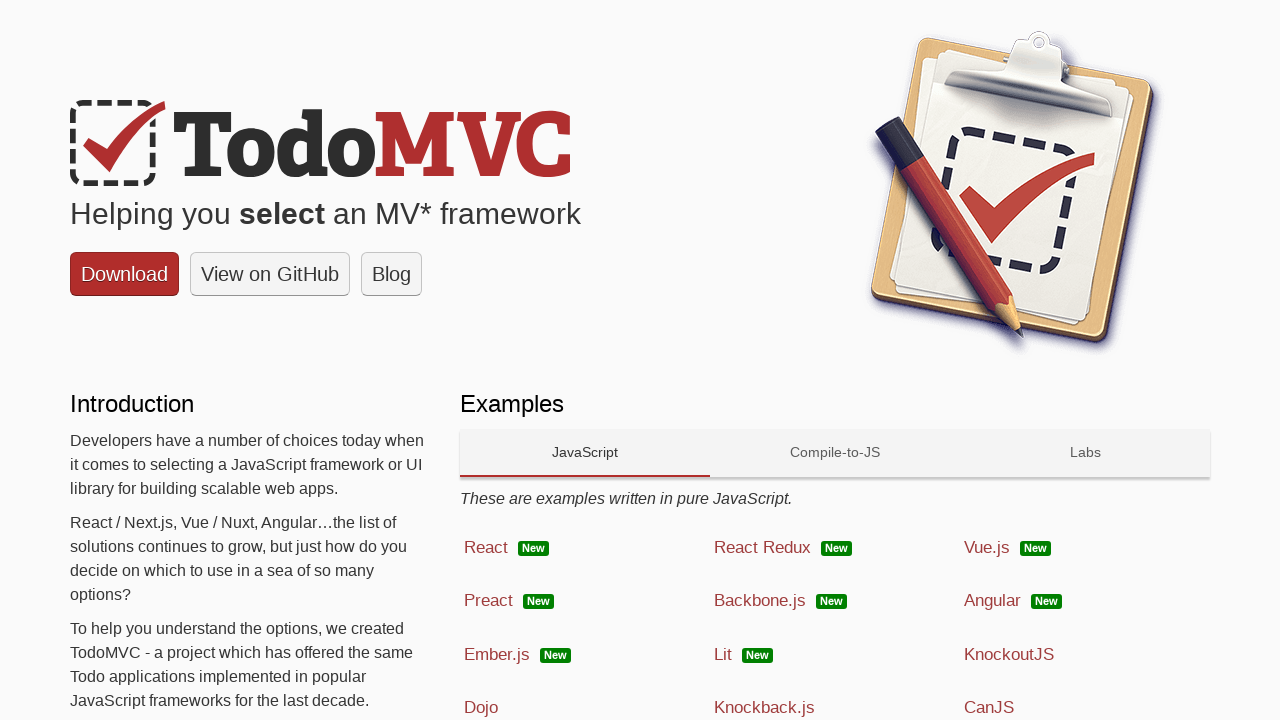

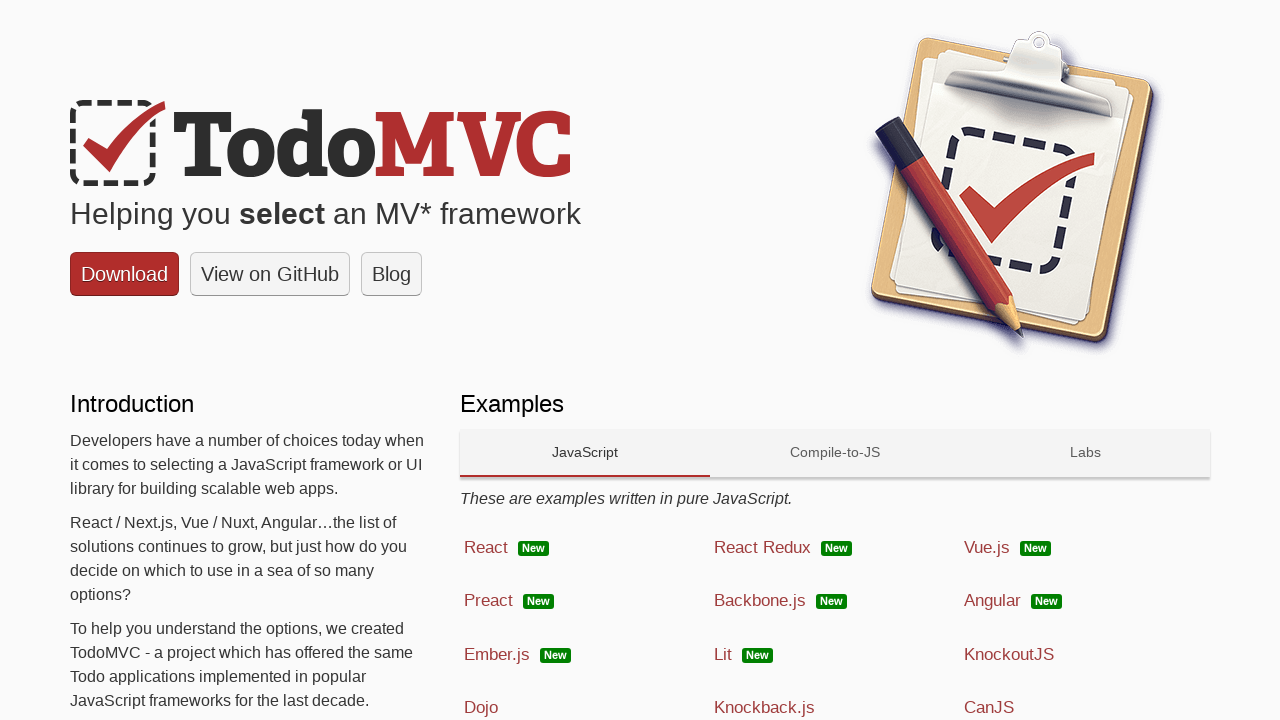